Tests context menu (right-click) functionality on a specific area

Starting URL: http://the-internet.herokuapp.com/

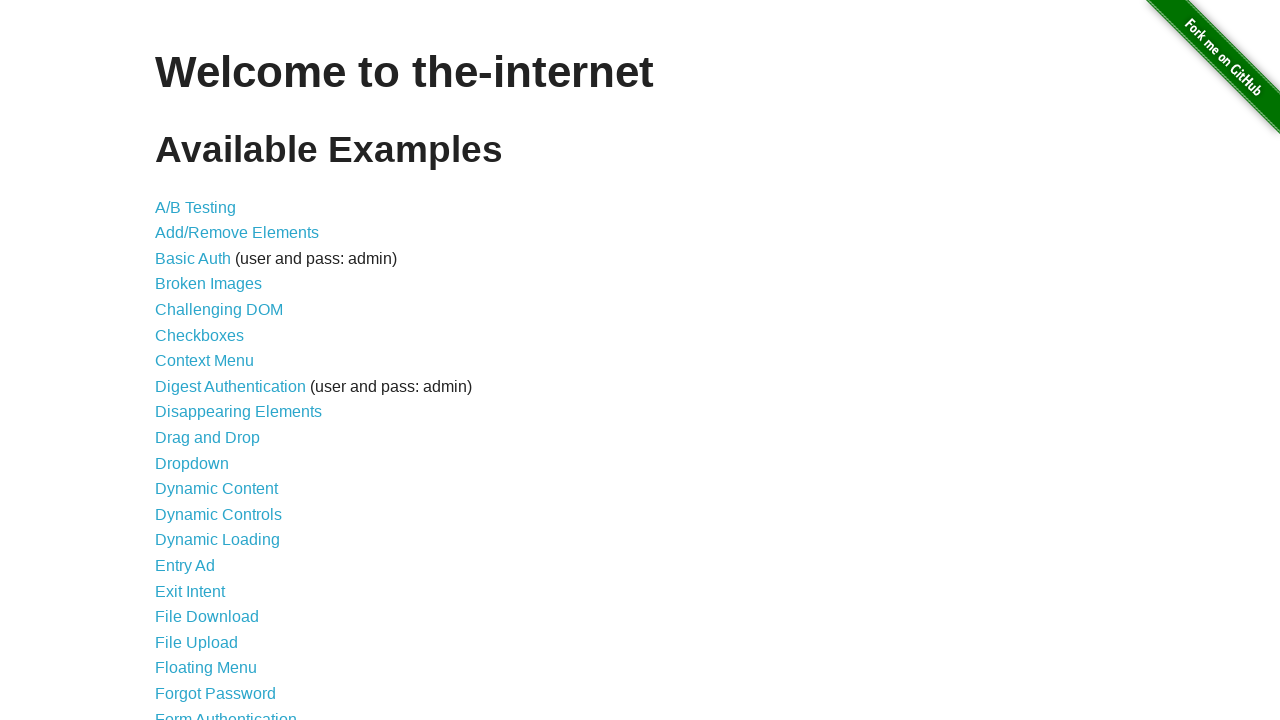

Clicked on Context Menu link at (204, 361) on a:text('Context Menu')
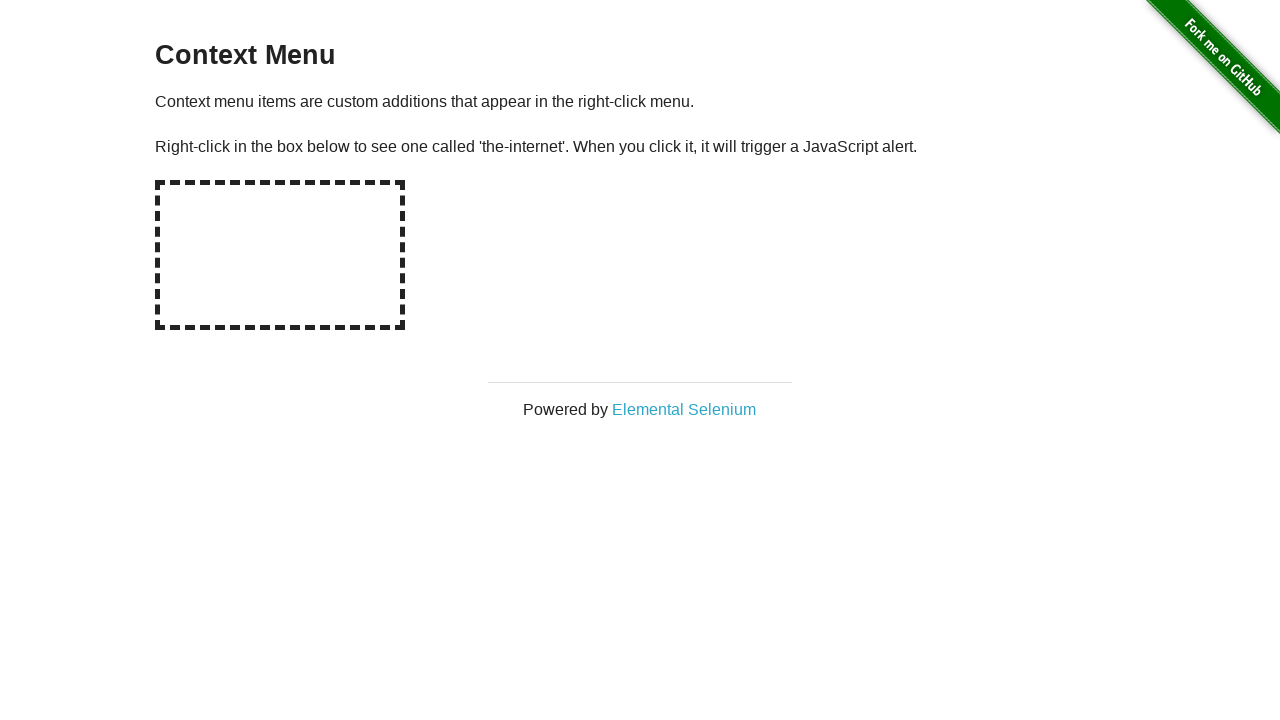

Right-clicked on the hot spot area at (280, 255) on #hot-spot
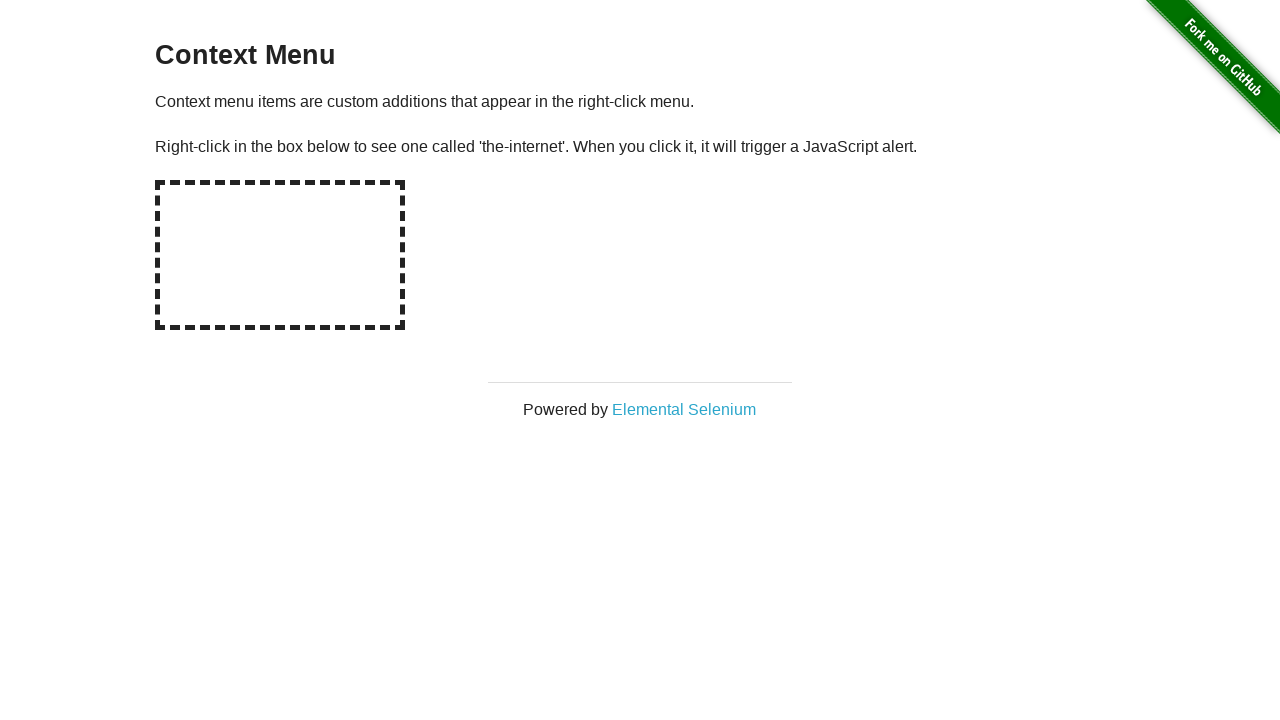

Set up dialog handler to accept alert
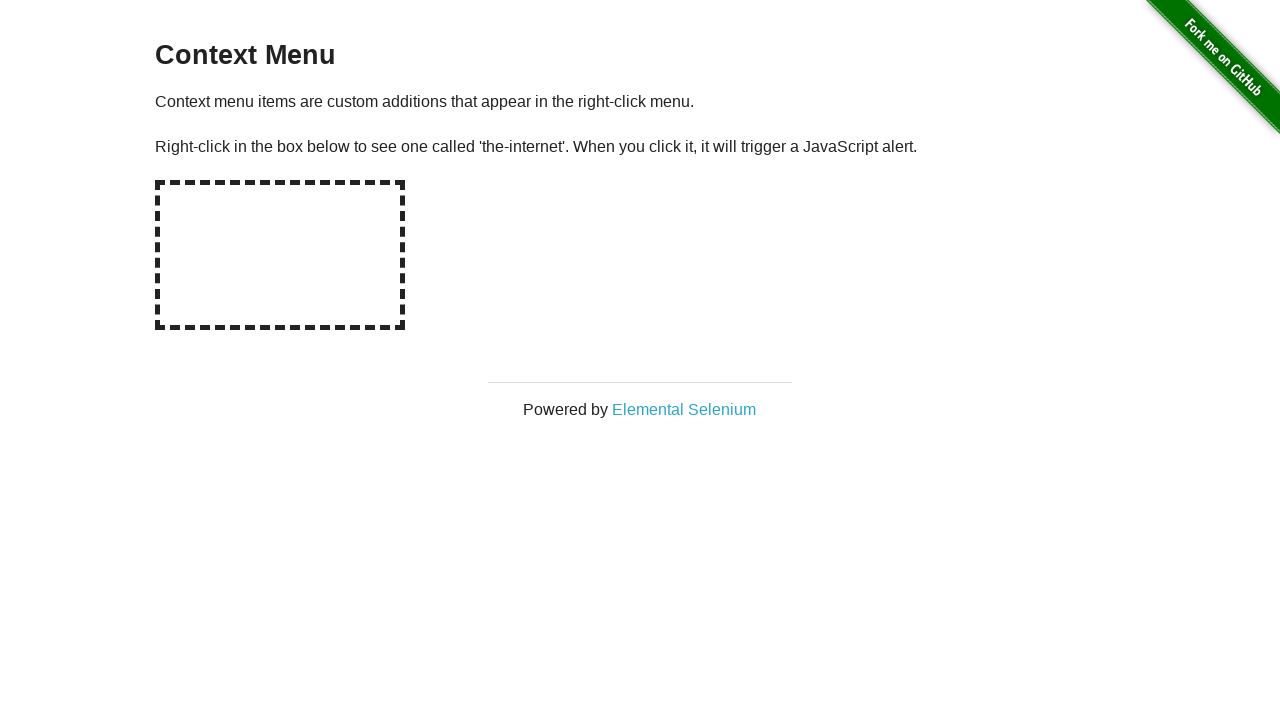

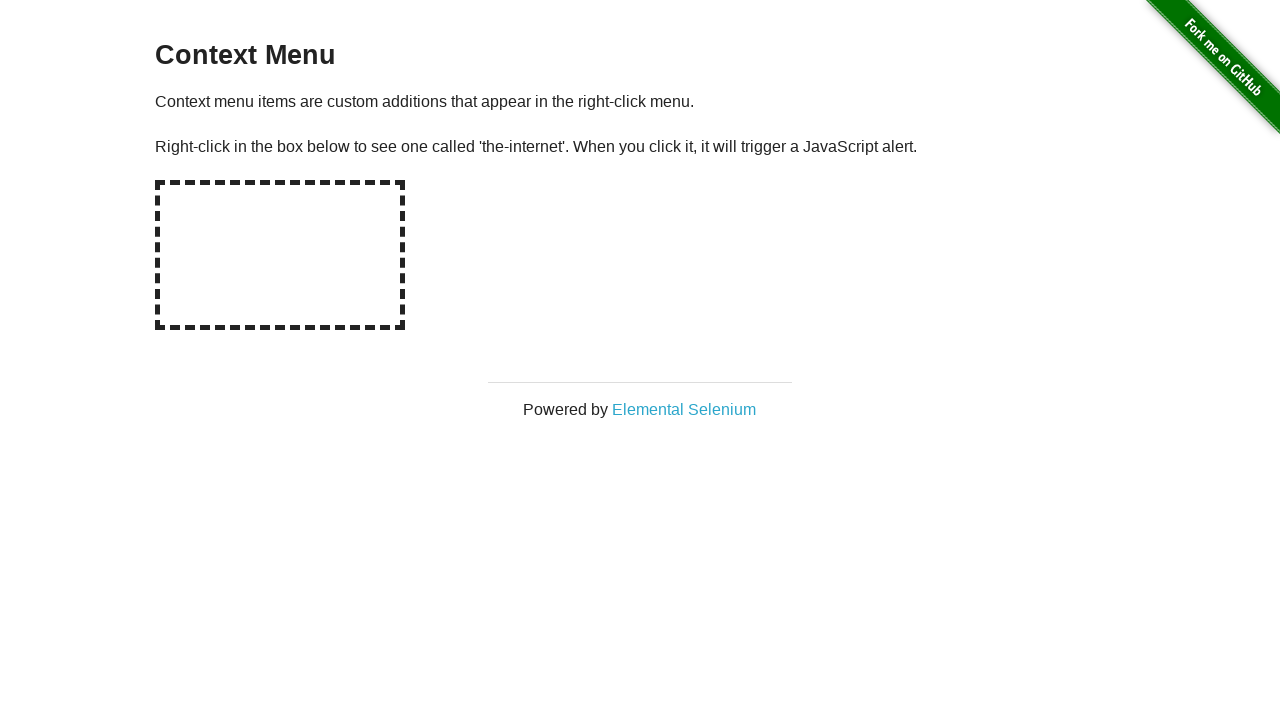